Tests checkbox functionality by navigating to checkboxes page, selecting the first checkbox and verifying it becomes checked

Starting URL: http://the-internet.herokuapp.com/

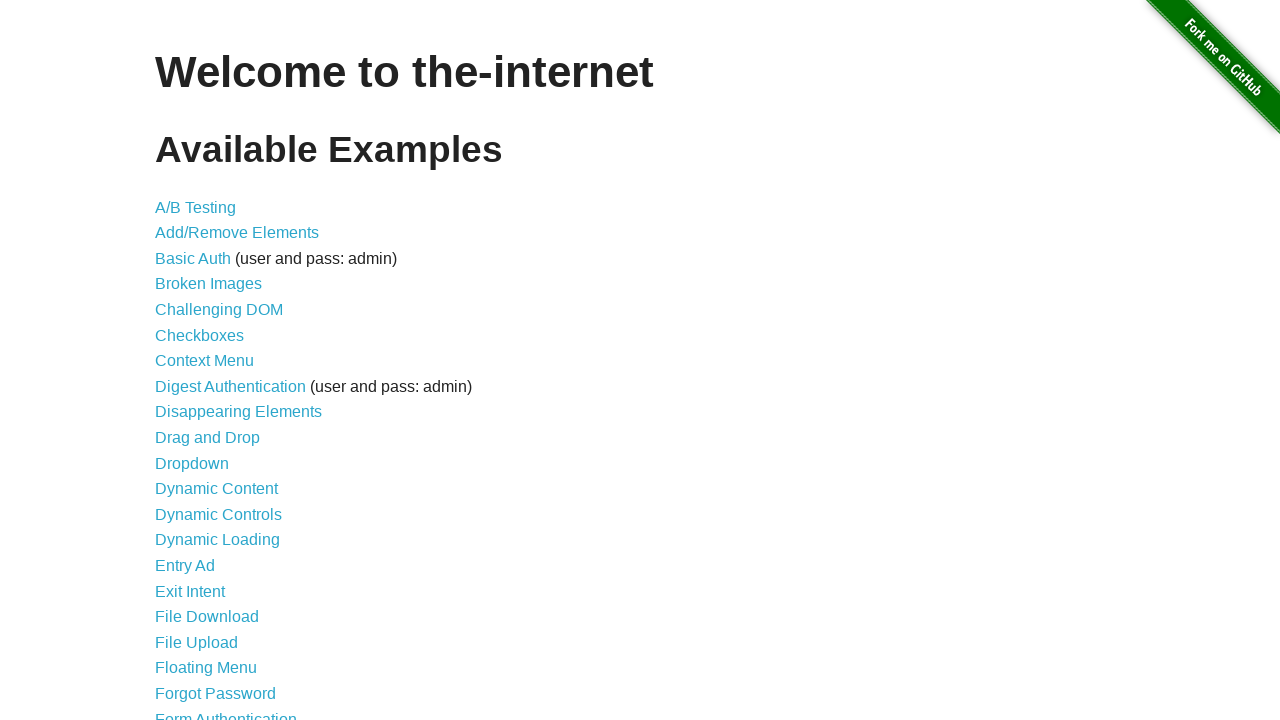

Clicked on Checkboxes link to navigate to checkboxes page at (200, 335) on a[href='/checkboxes']
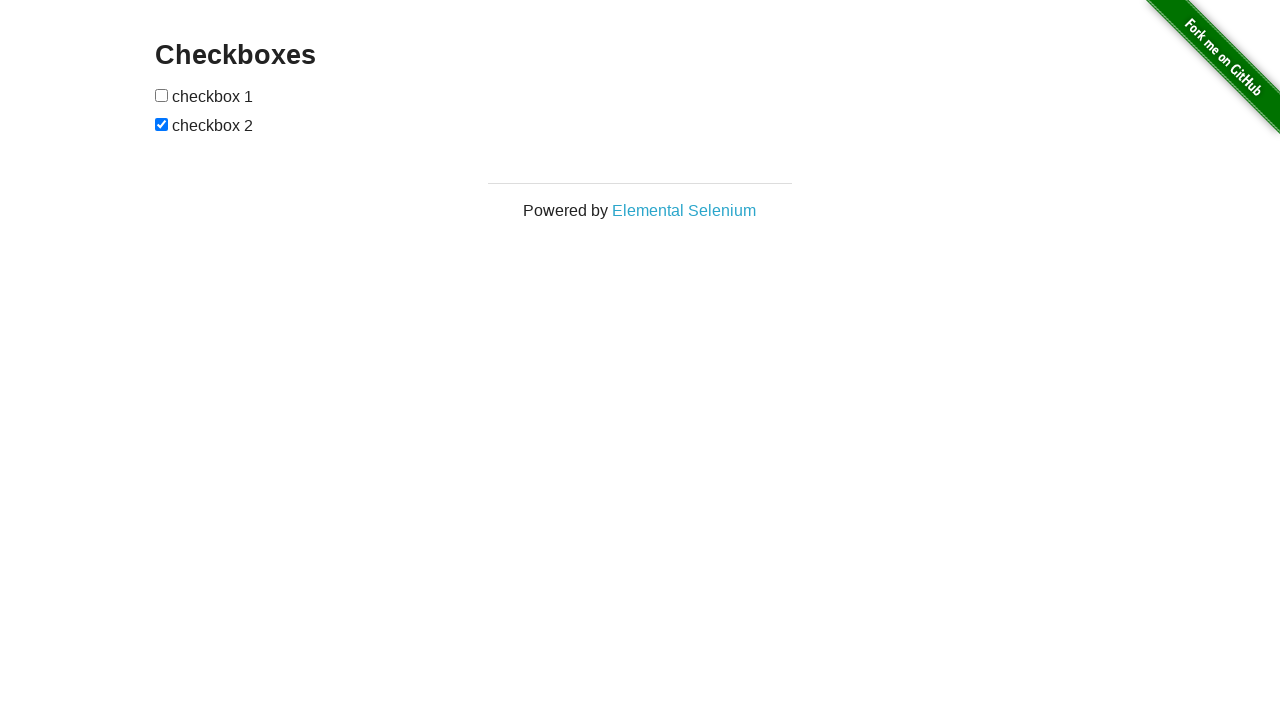

Checkboxes page loaded and checkbox elements are visible
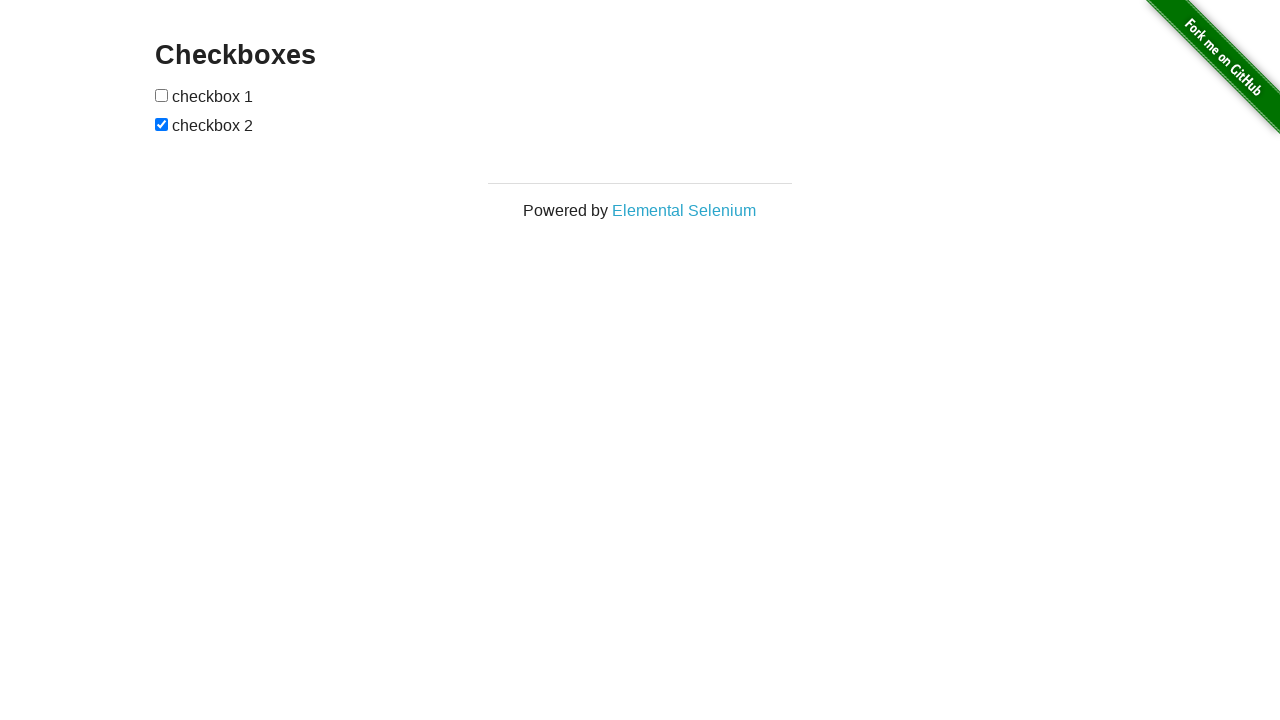

Clicked the first checkbox to check it at (162, 95) on input[type='checkbox']:nth-of-type(1)
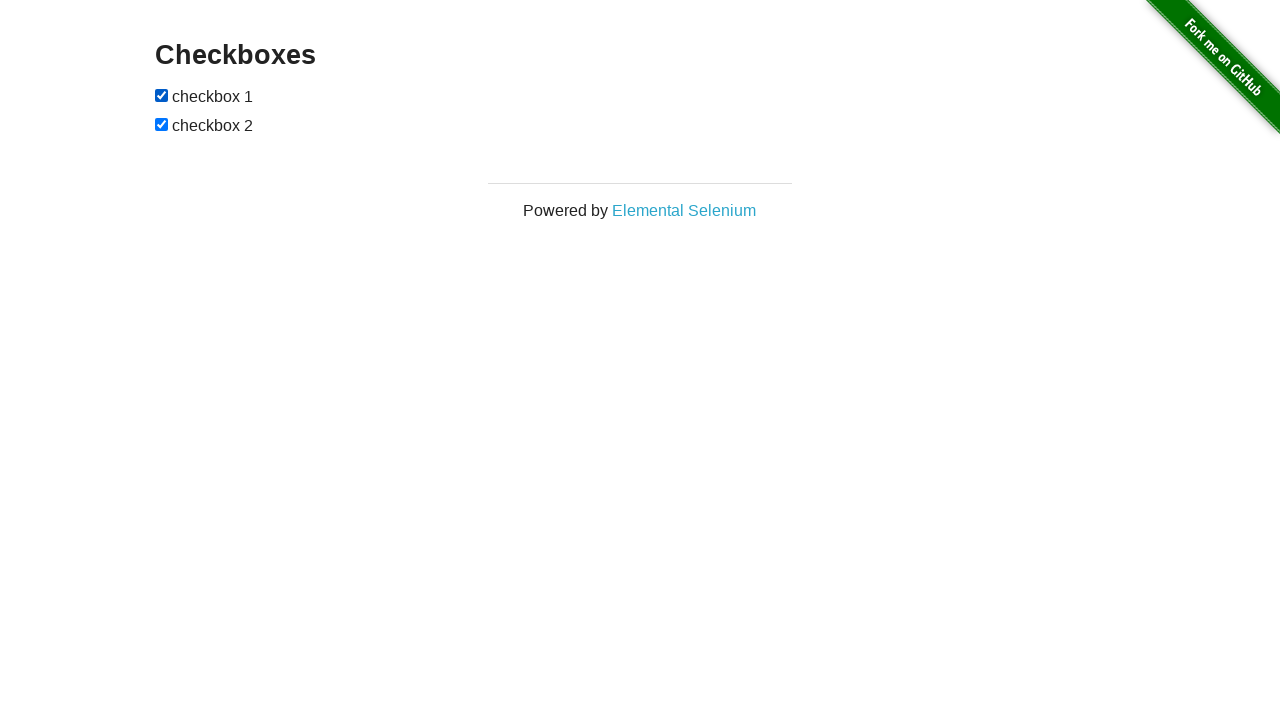

Verified that the first checkbox is now checked
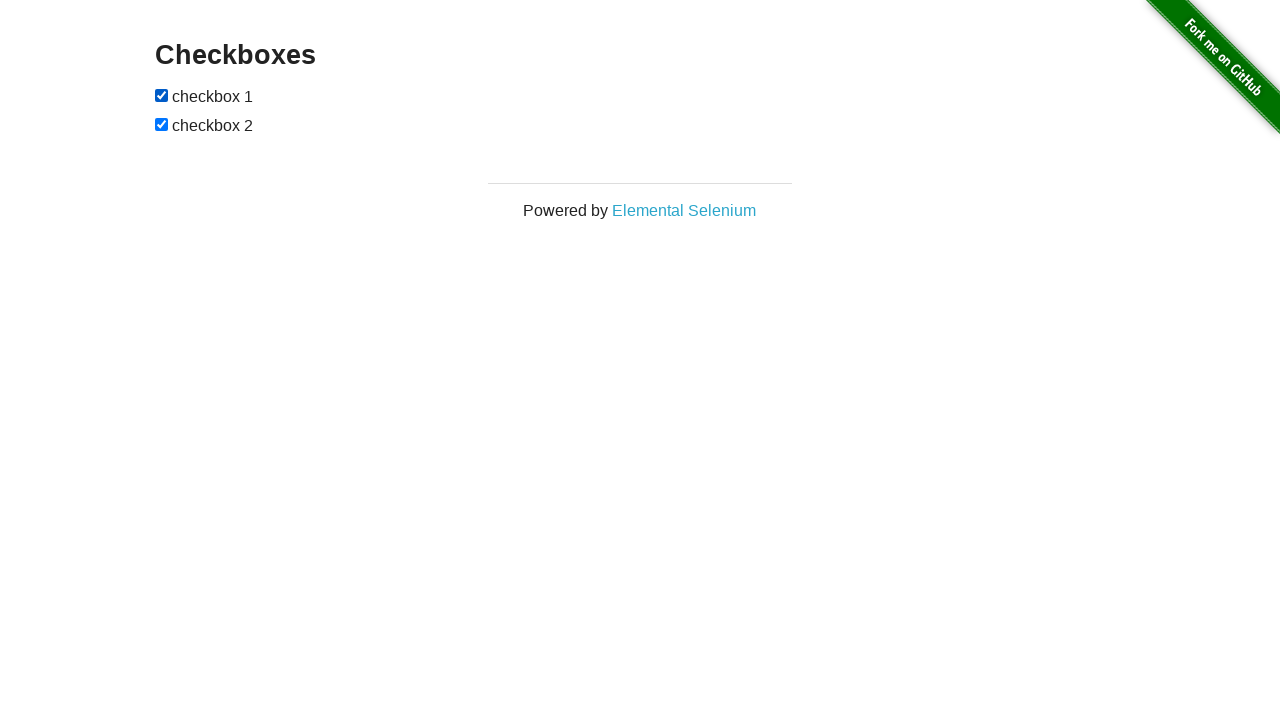

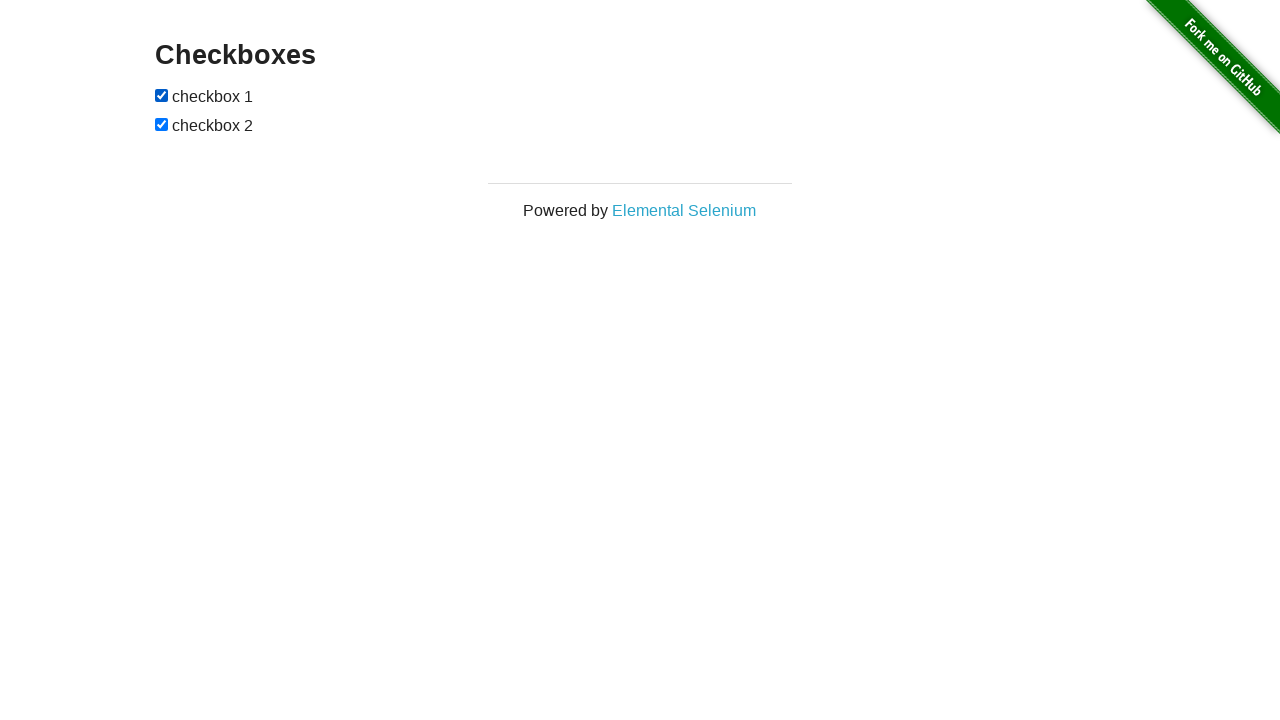